Tests the UVM Schedule of Courses search functionality by entering a keyword search for "CS" courses and interacting with the search results by clicking on course entries.

Starting URL: https://soc.uvm.edu/

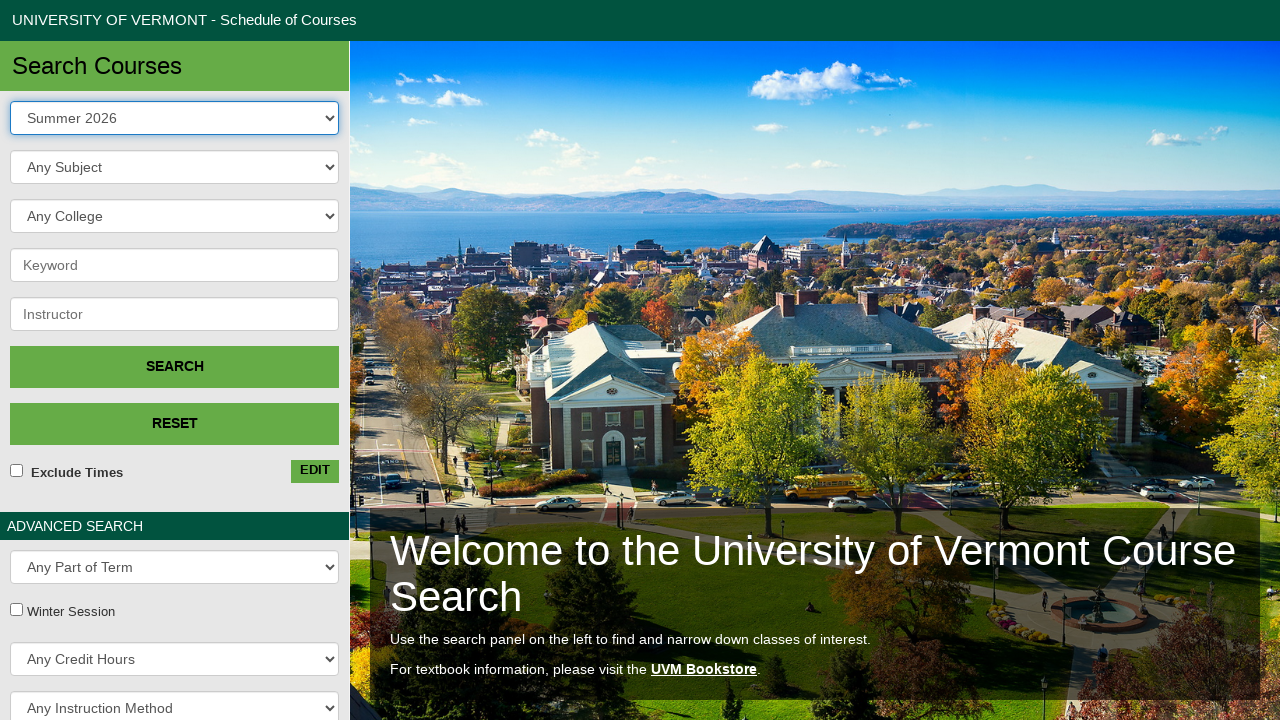

Filled keyword search input with 'CS' on #crit-keyword
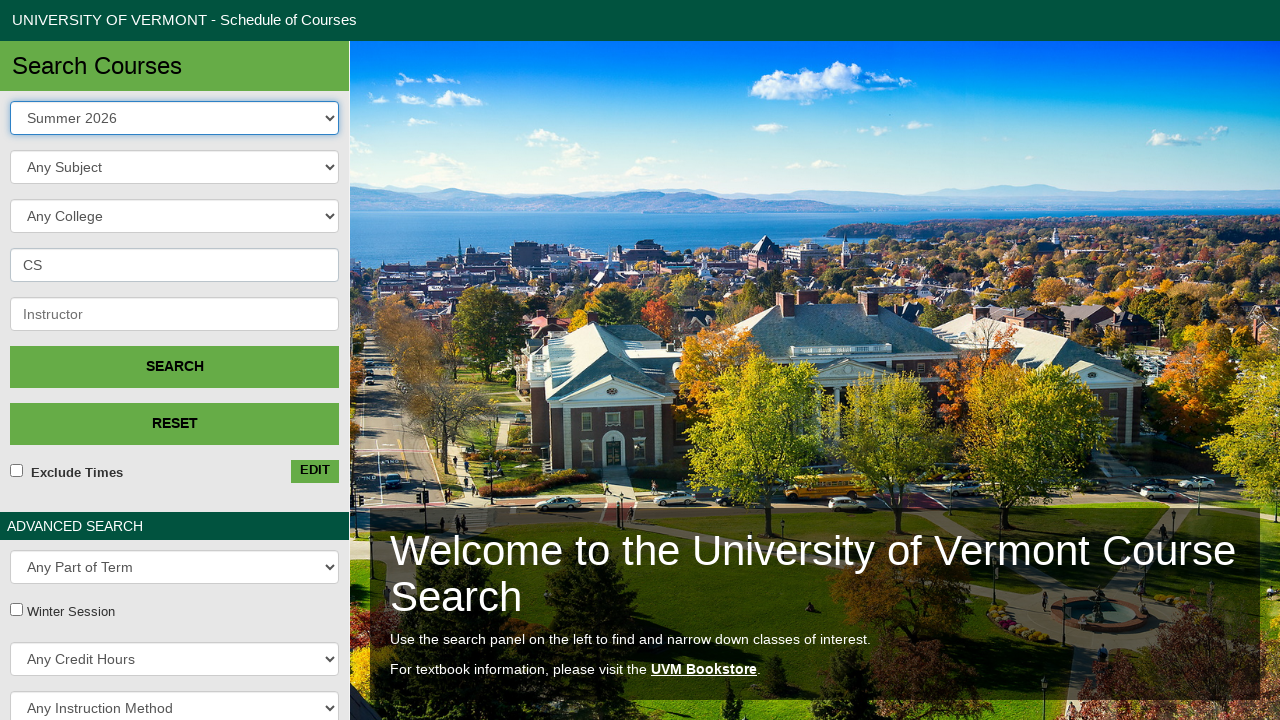

Pressed Enter to submit the search on #crit-keyword
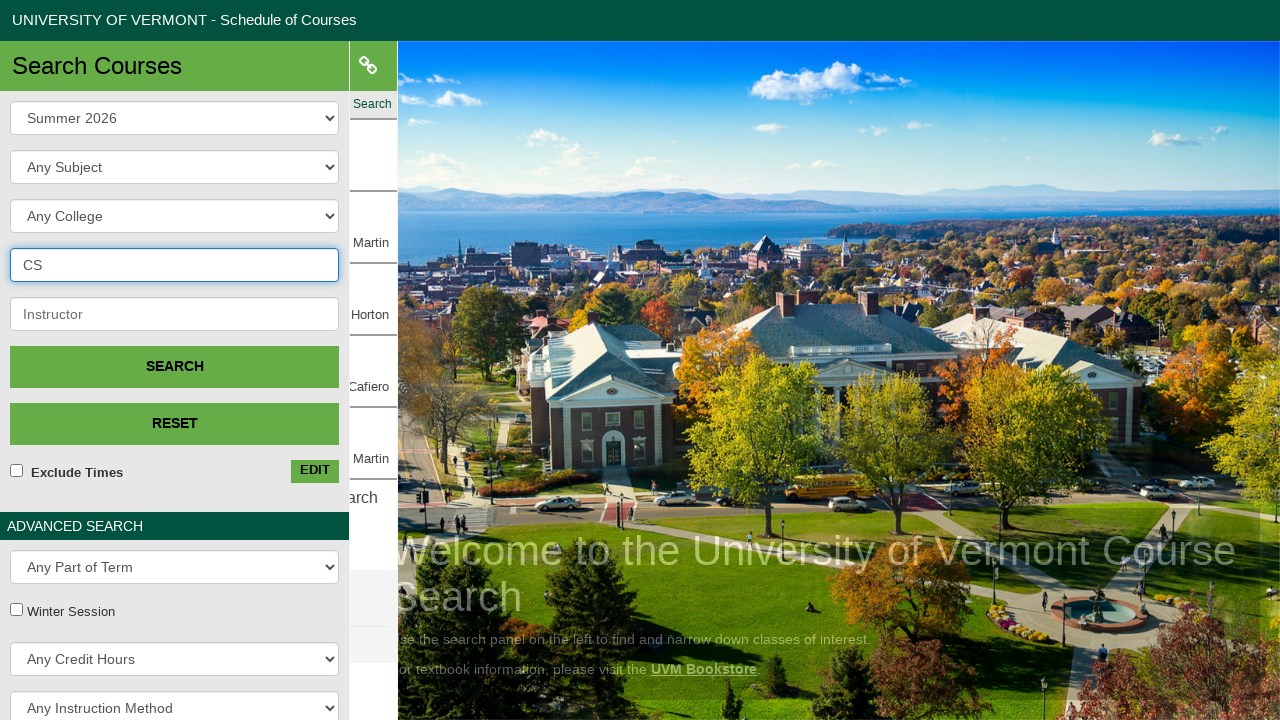

CS course results loaded
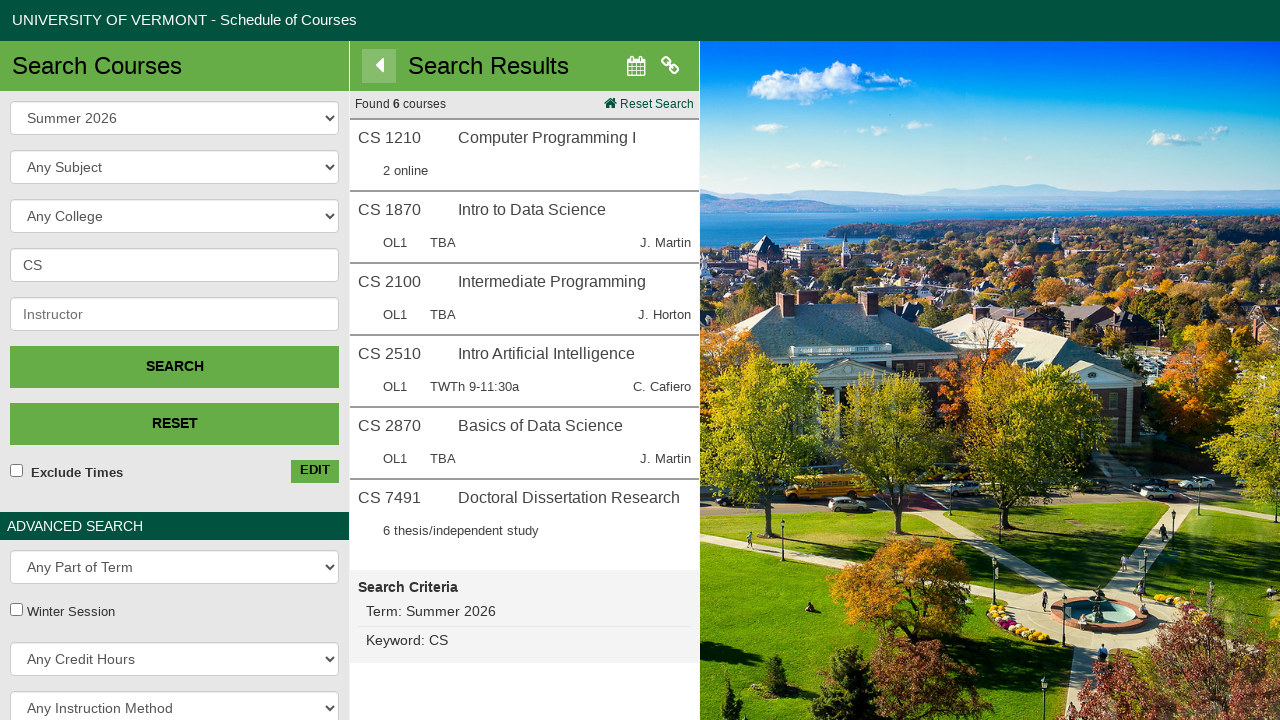

Clicked on the first CS course result at (524, 155) on [data-group^='code:CS'] >> nth=0
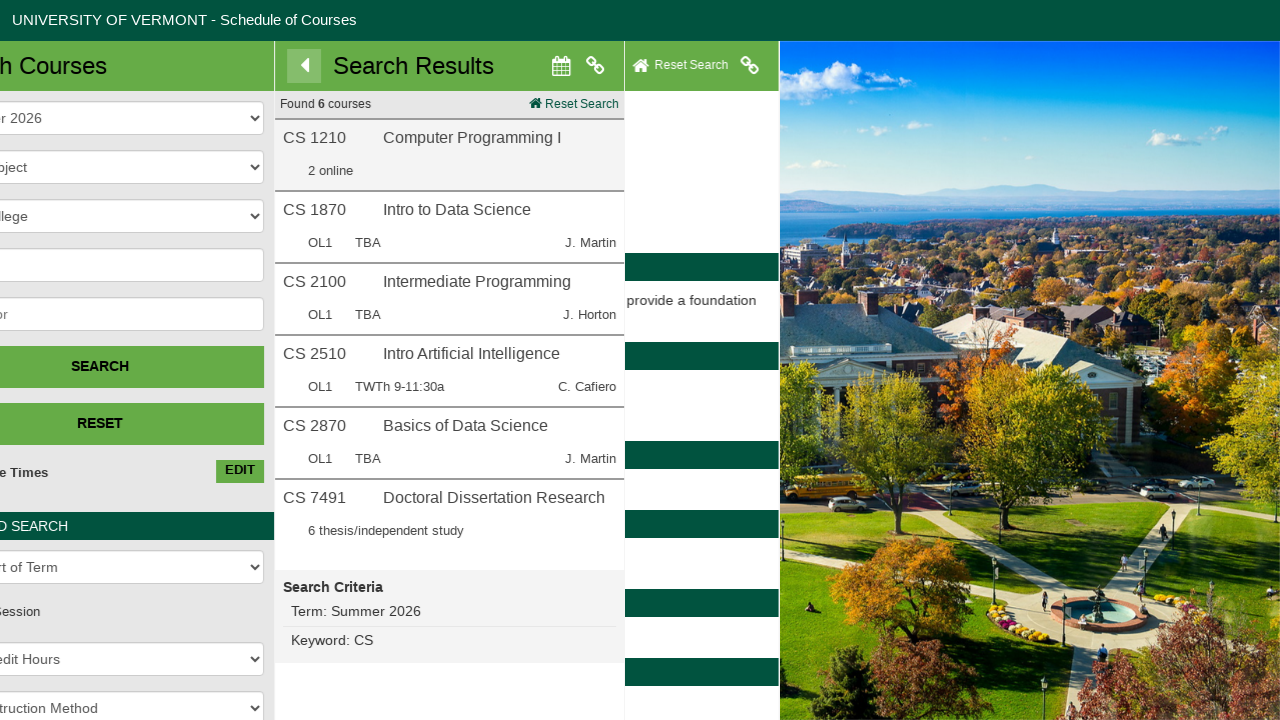

Course details page loaded with course code visible
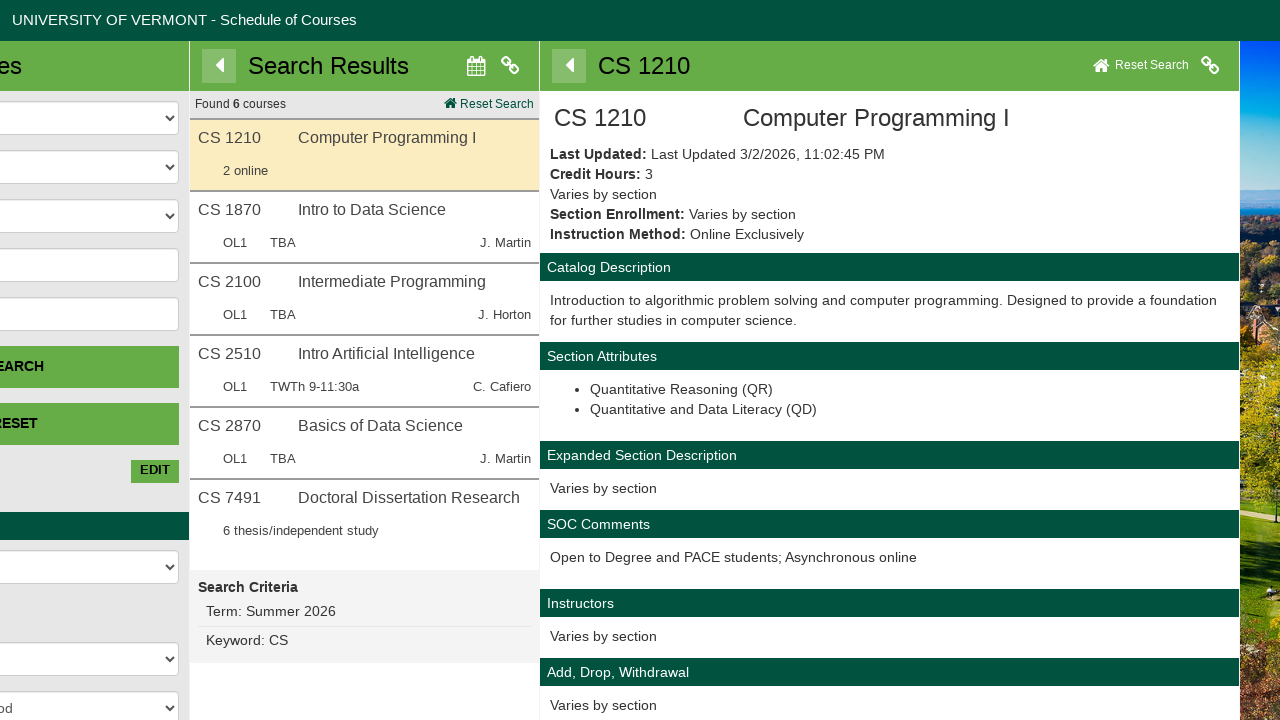

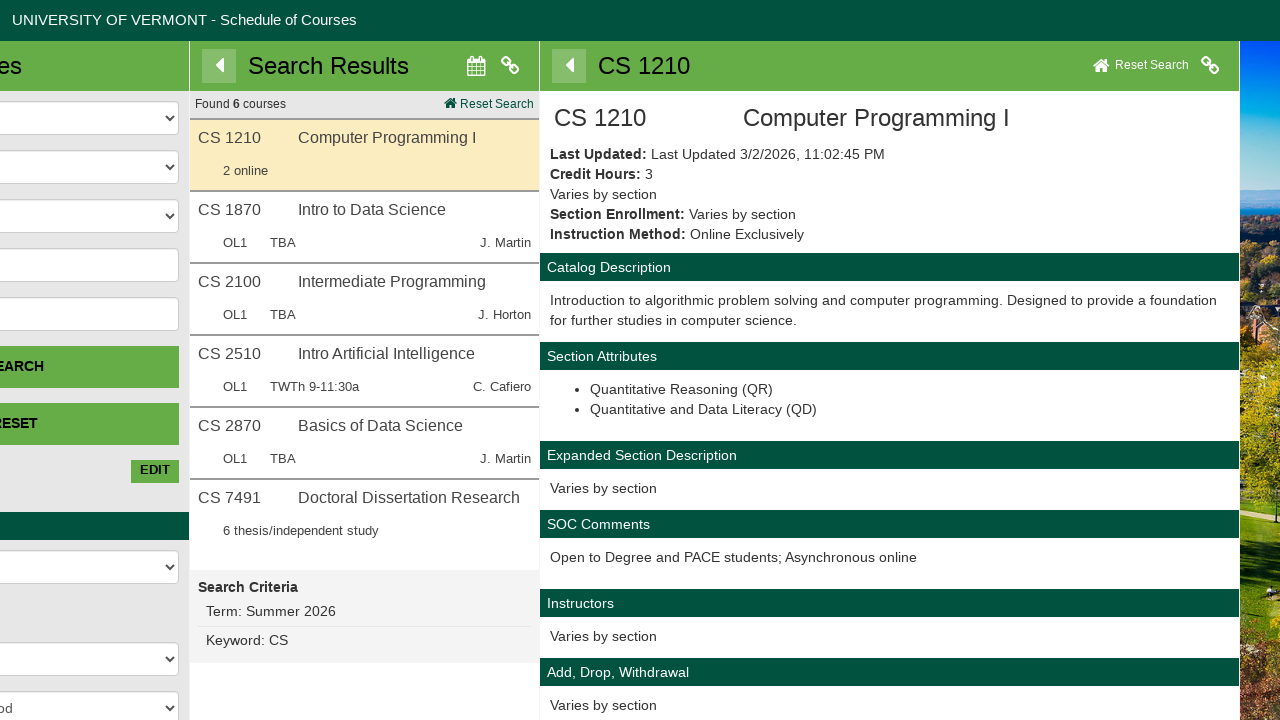